Tests various UI interactions including hiding/showing text elements, handling dialog popups, hovering over elements, and interacting with content inside an iframe

Starting URL: https://www.rahulshettyacademy.com/AutomationPractice/

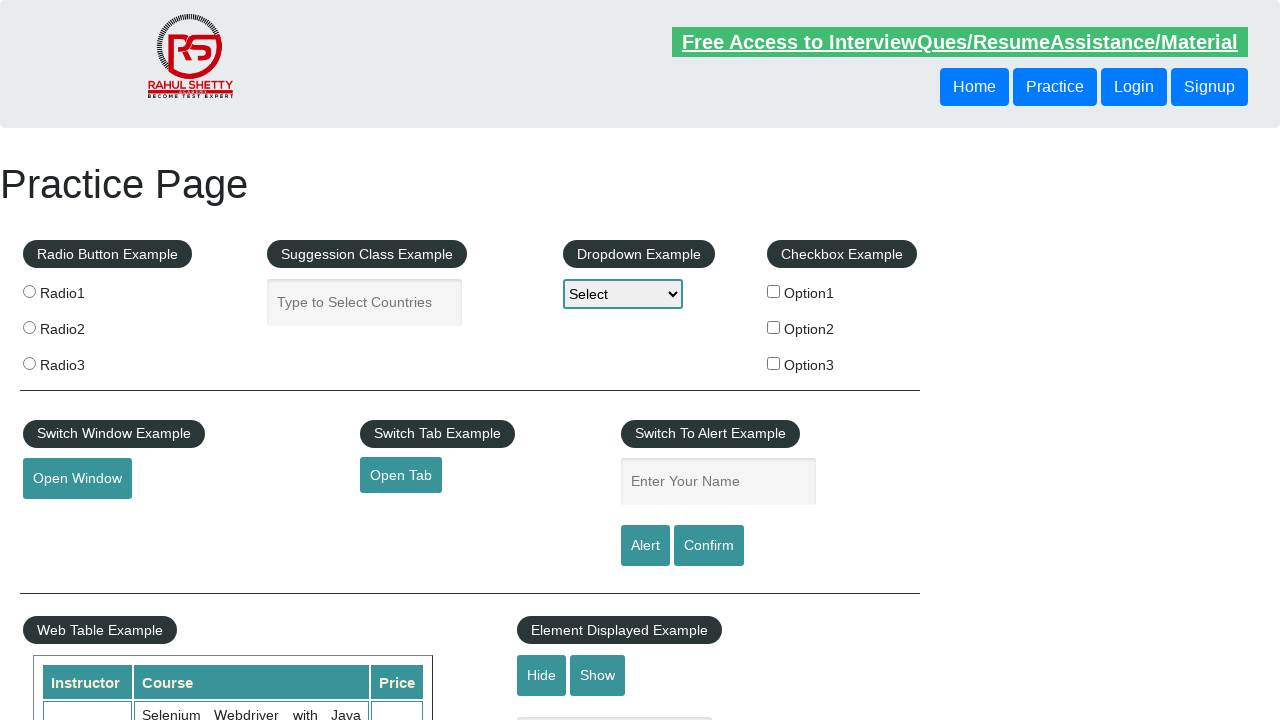

Waited for displayed text element to be visible
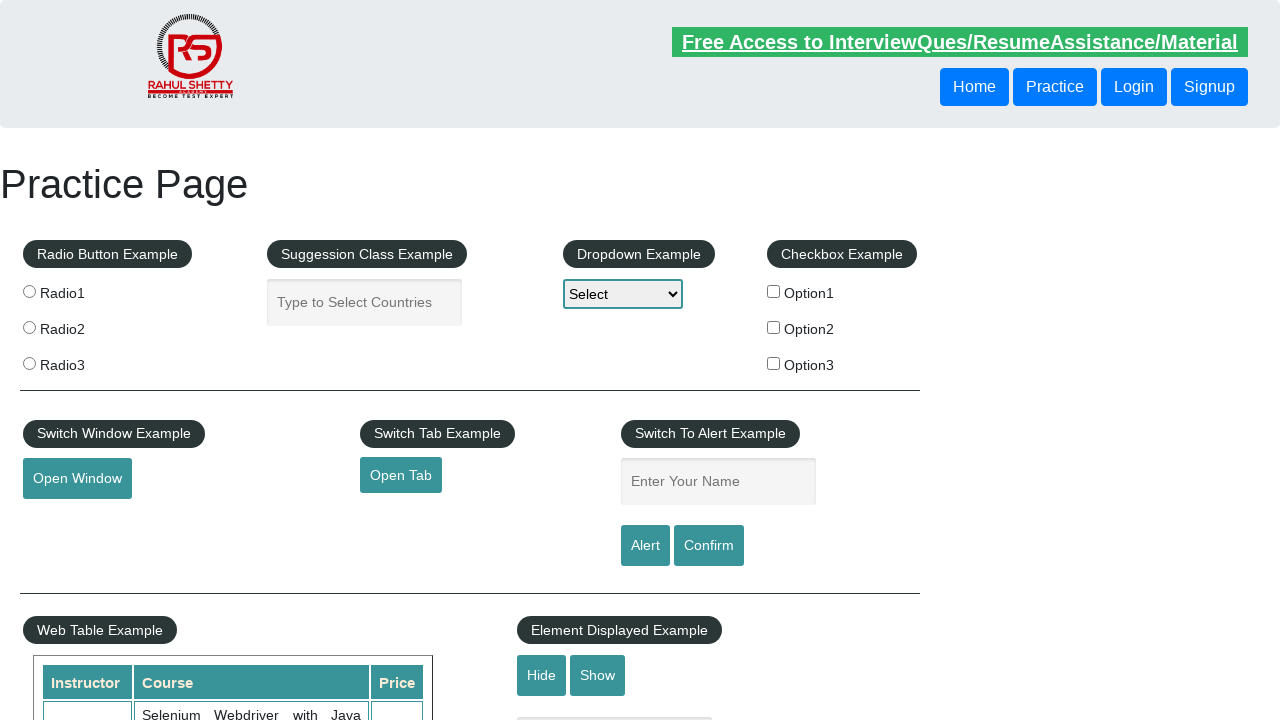

Clicked hide button to hide text element at (542, 675) on #hide-textbox
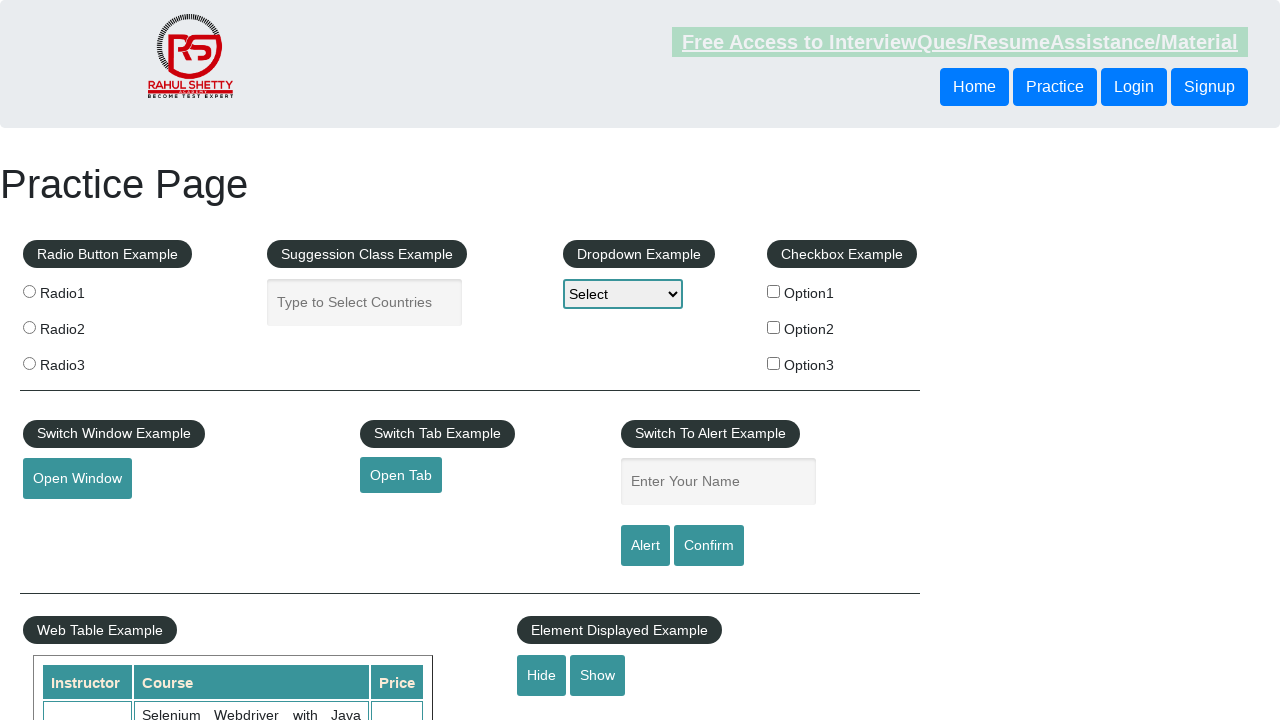

Verified text element is now hidden
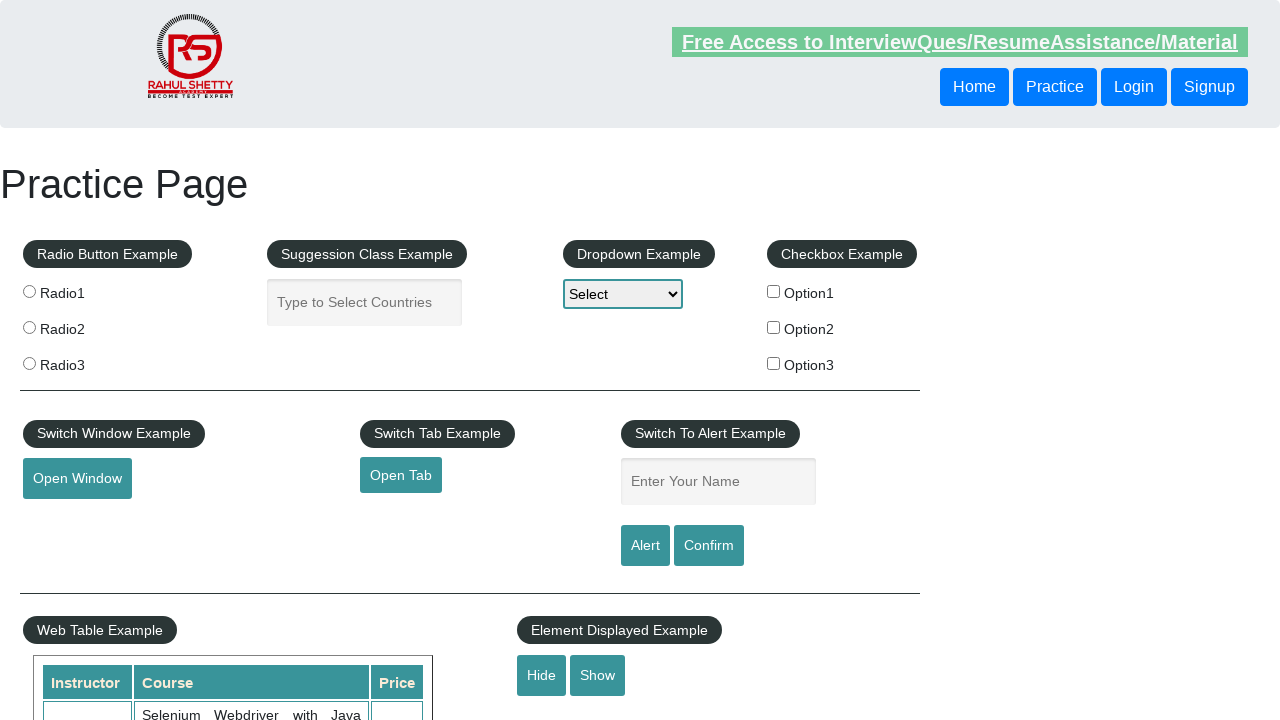

Set up dialog handler to accept dialogs
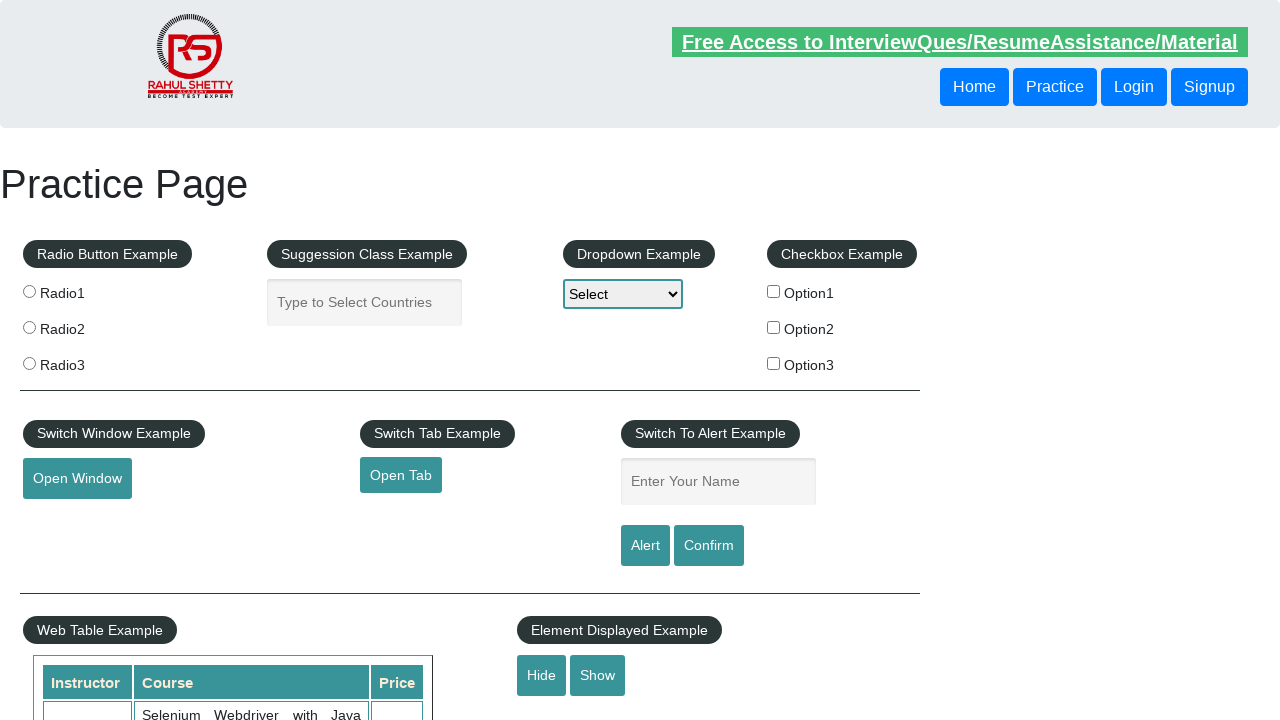

Clicked confirm button which triggered a dialog at (709, 546) on #confirmbtn
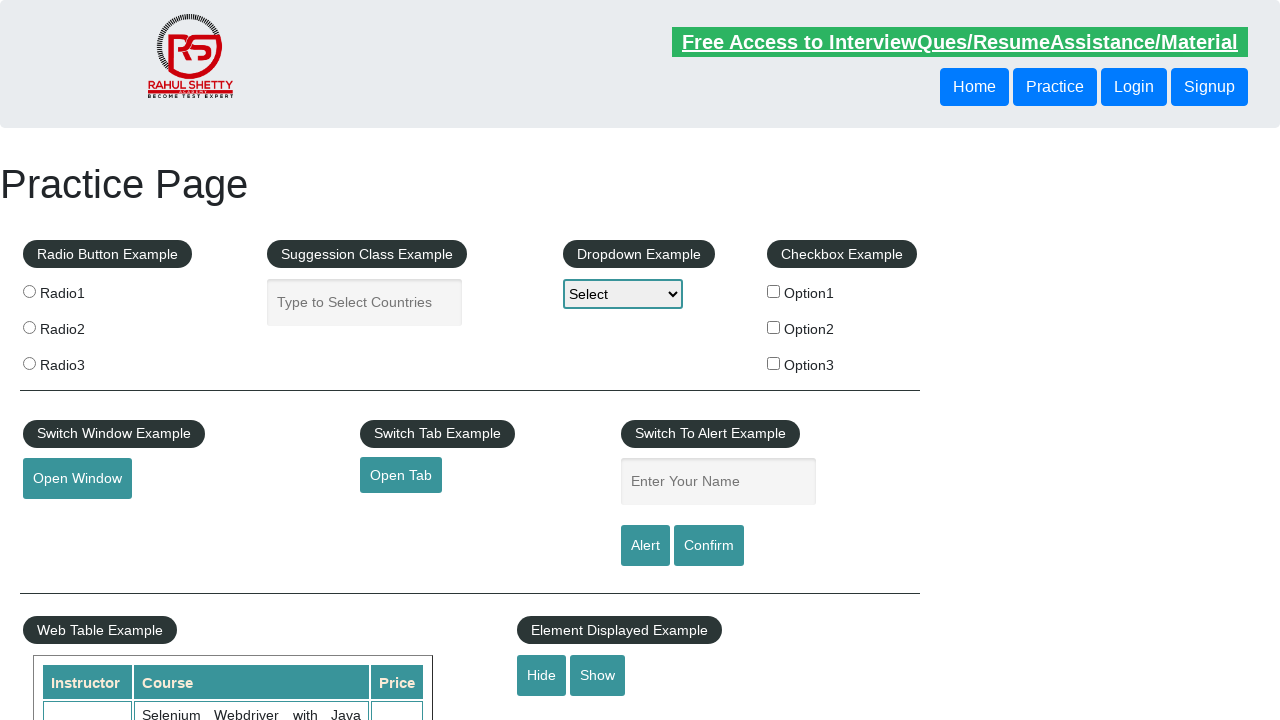

Hovered over mouse hover element at (83, 361) on #mousehover
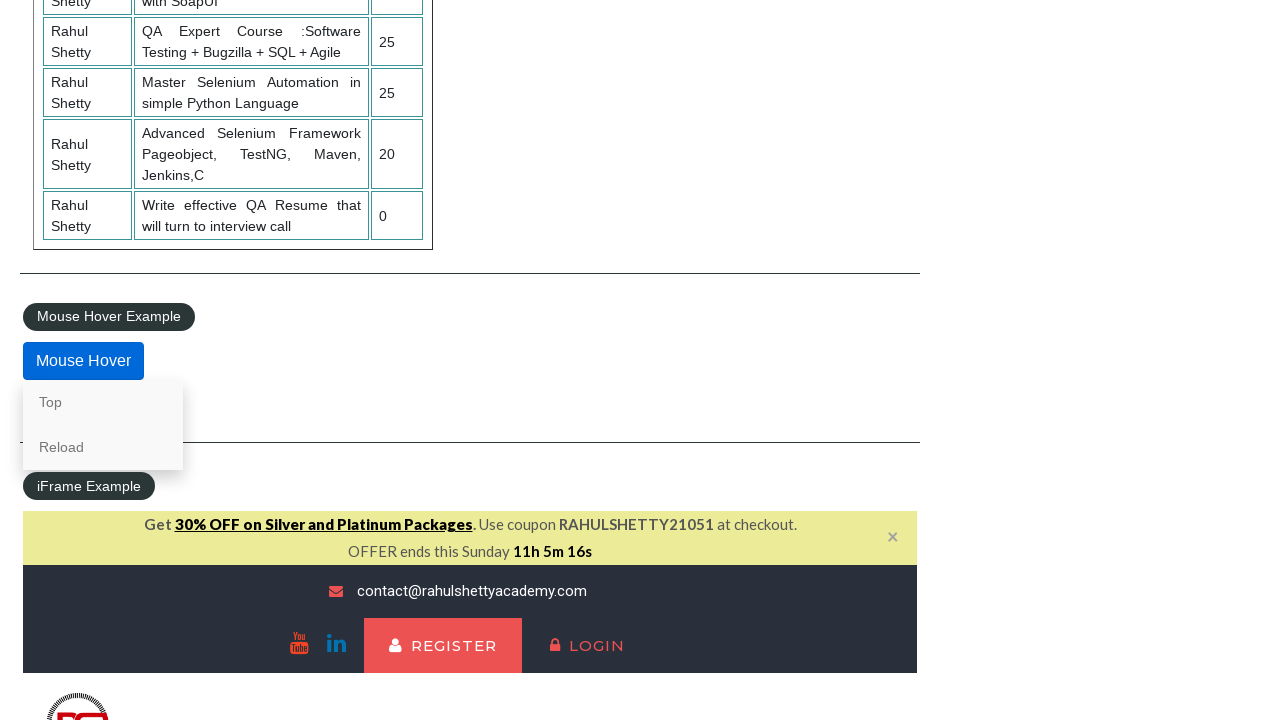

Clicked on lifetime access link inside iframe at (307, 360) on #courses-iframe >> internal:control=enter-frame >> li a[href*='lifetime-access']
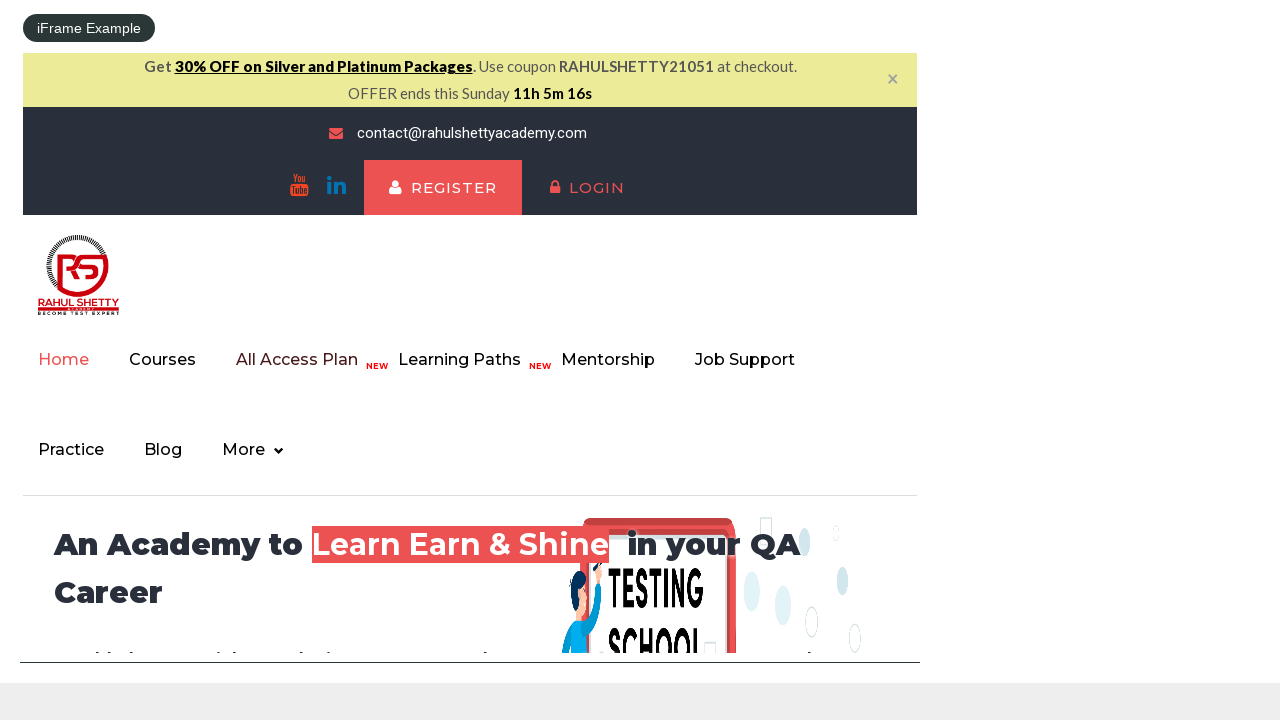

Retrieved text content from iframe element: Join 13,522 Happy Subscibers!
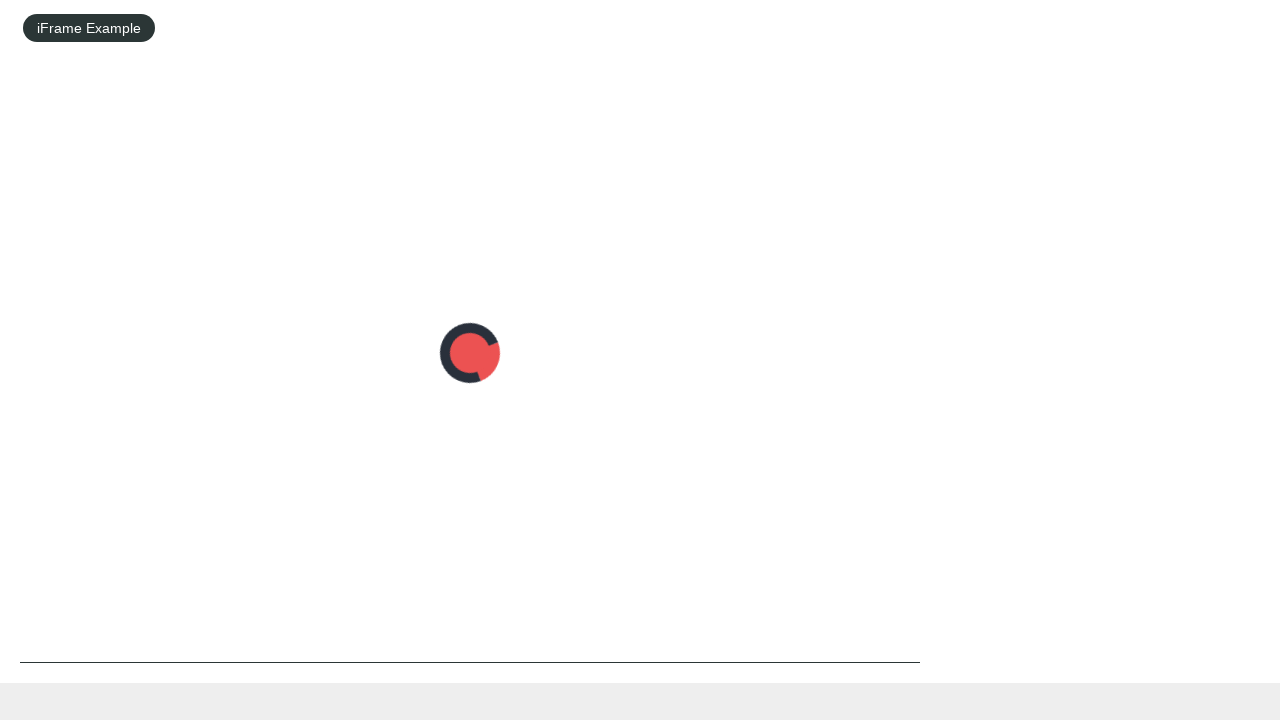

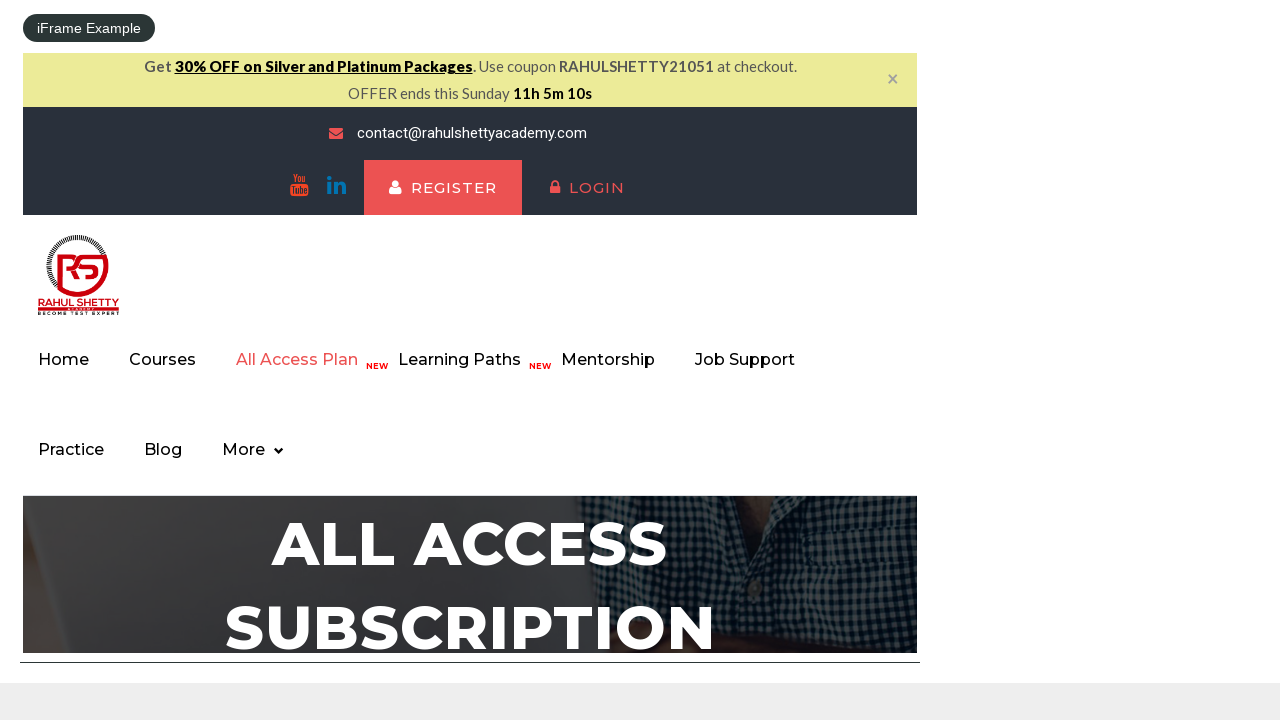